Tests the super calculator by multiplying 2 and 3, then verifying the result equals 6

Starting URL: http://juliemr.github.io/protractor-demo/

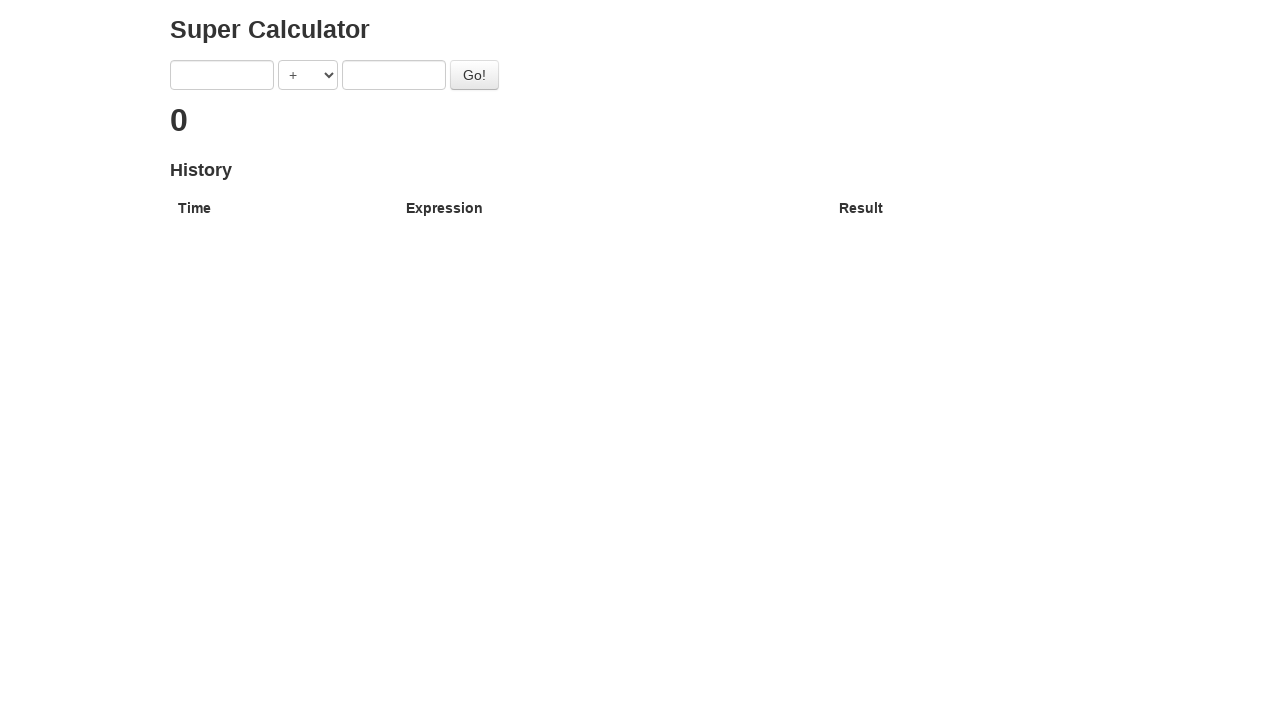

Navigated to the super calculator demo page
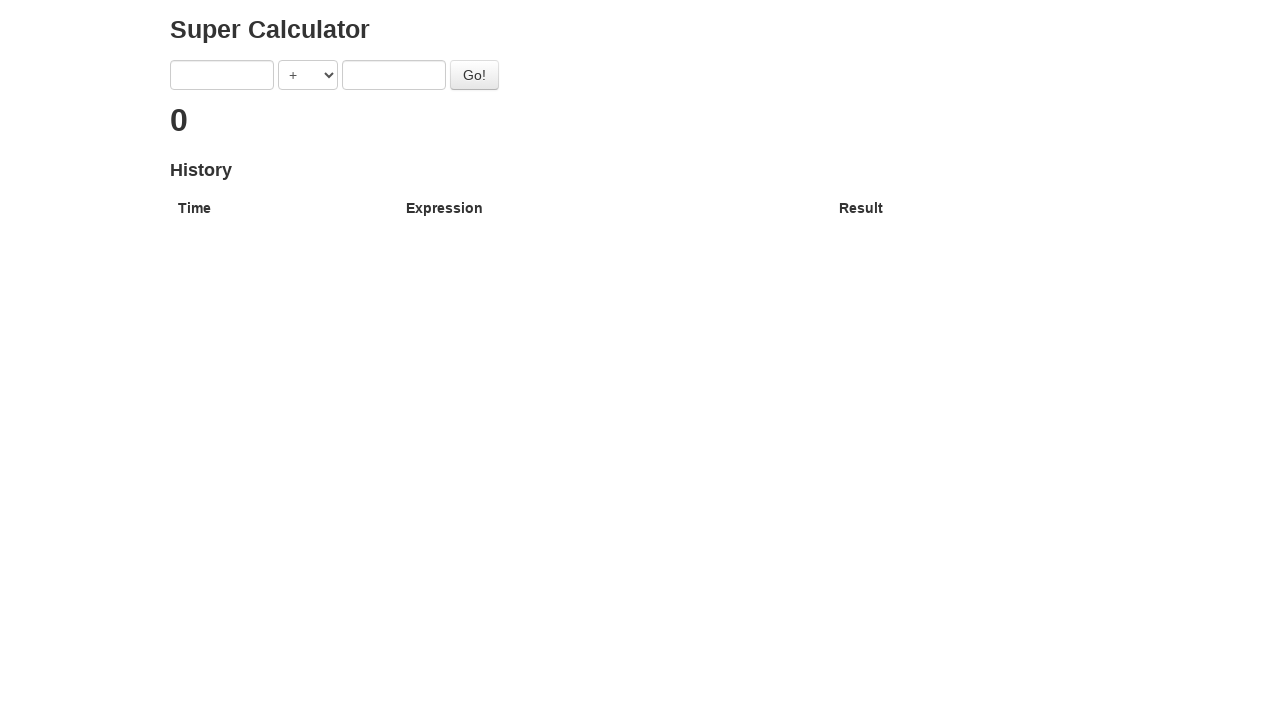

Entered '2' in the first number field on input[ng-model='first']
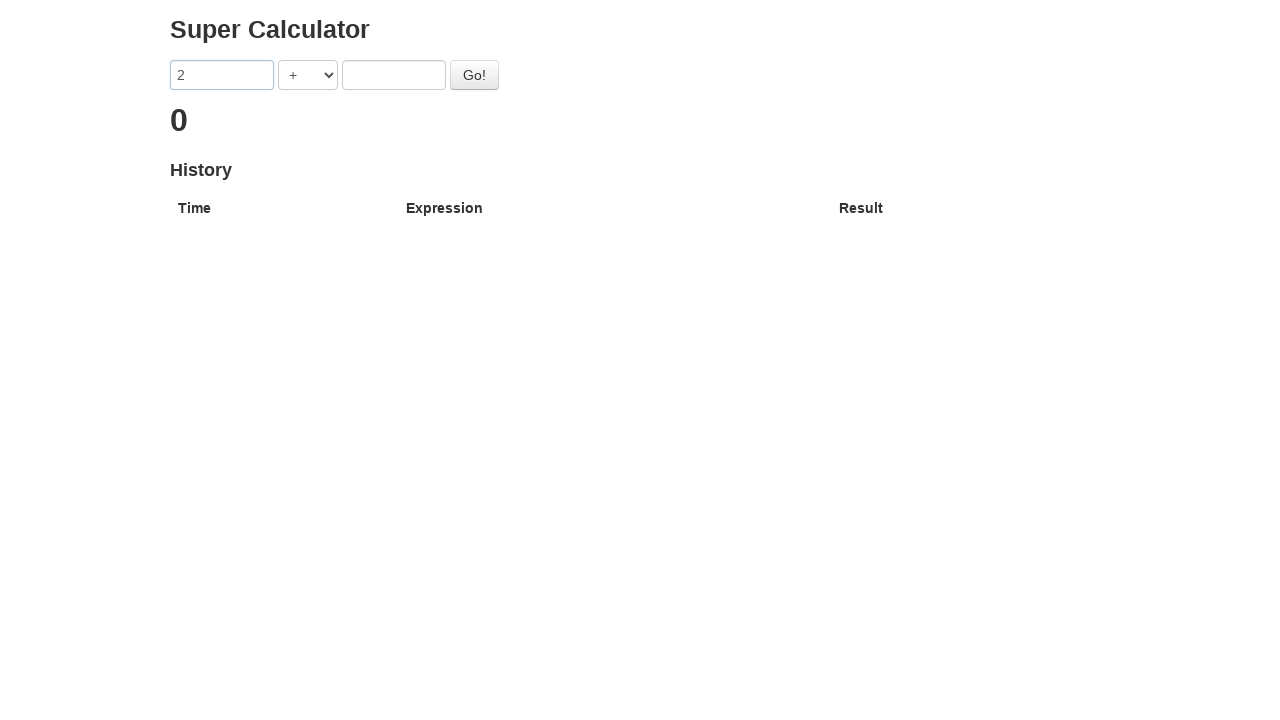

Selected '*' (multiplication) operator on select[ng-model='operator']
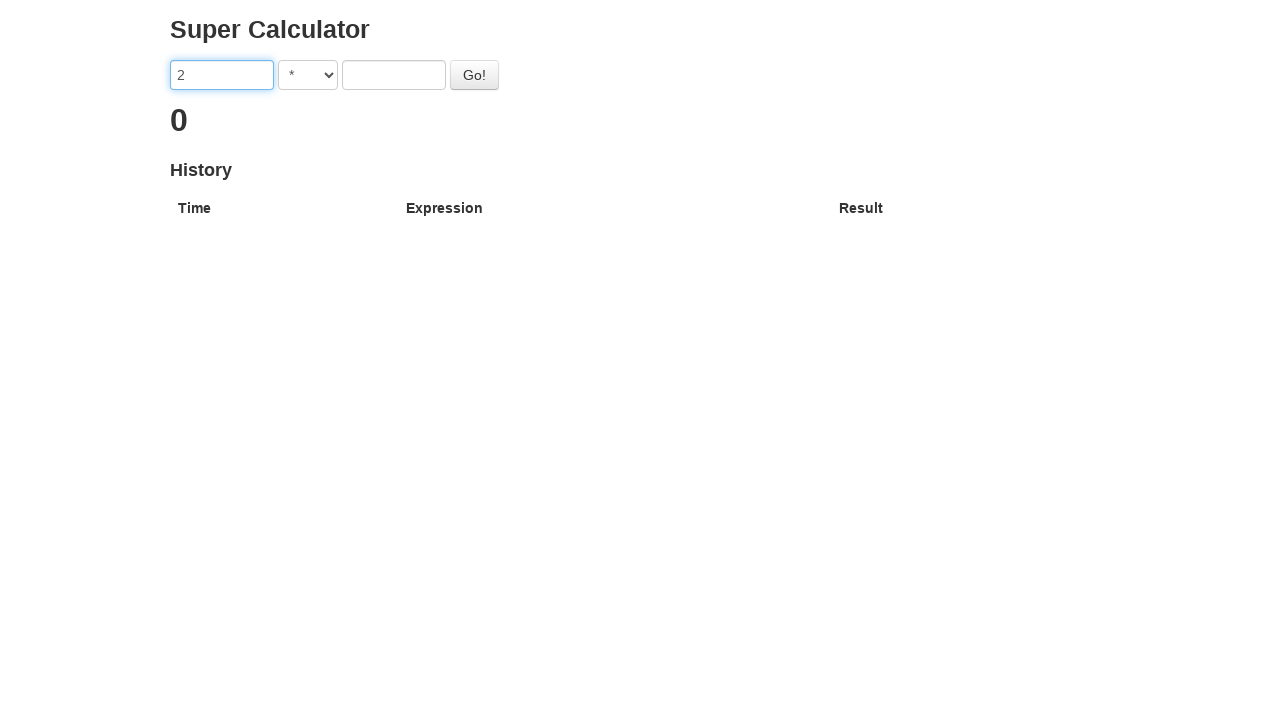

Entered '3' in the second number field on input[ng-model='second']
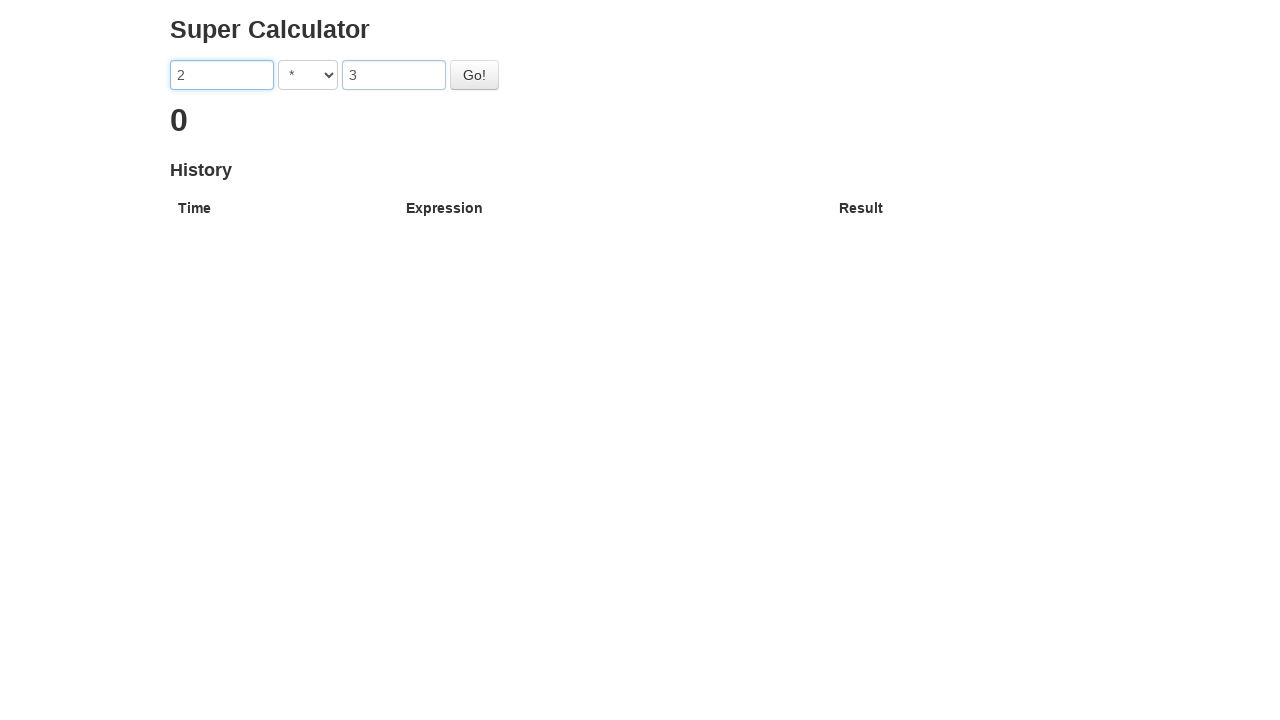

Clicked Go button to calculate 2 * 3 at (474, 75) on #gobutton
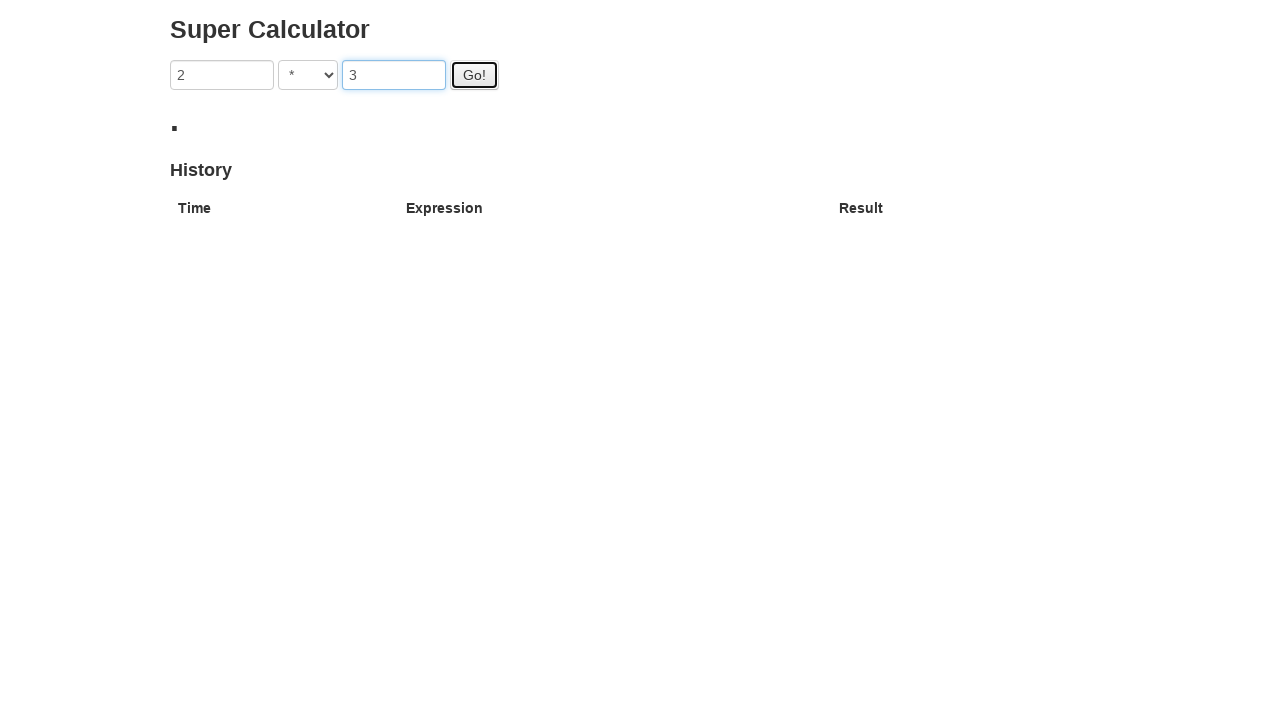

Result row appeared in the history
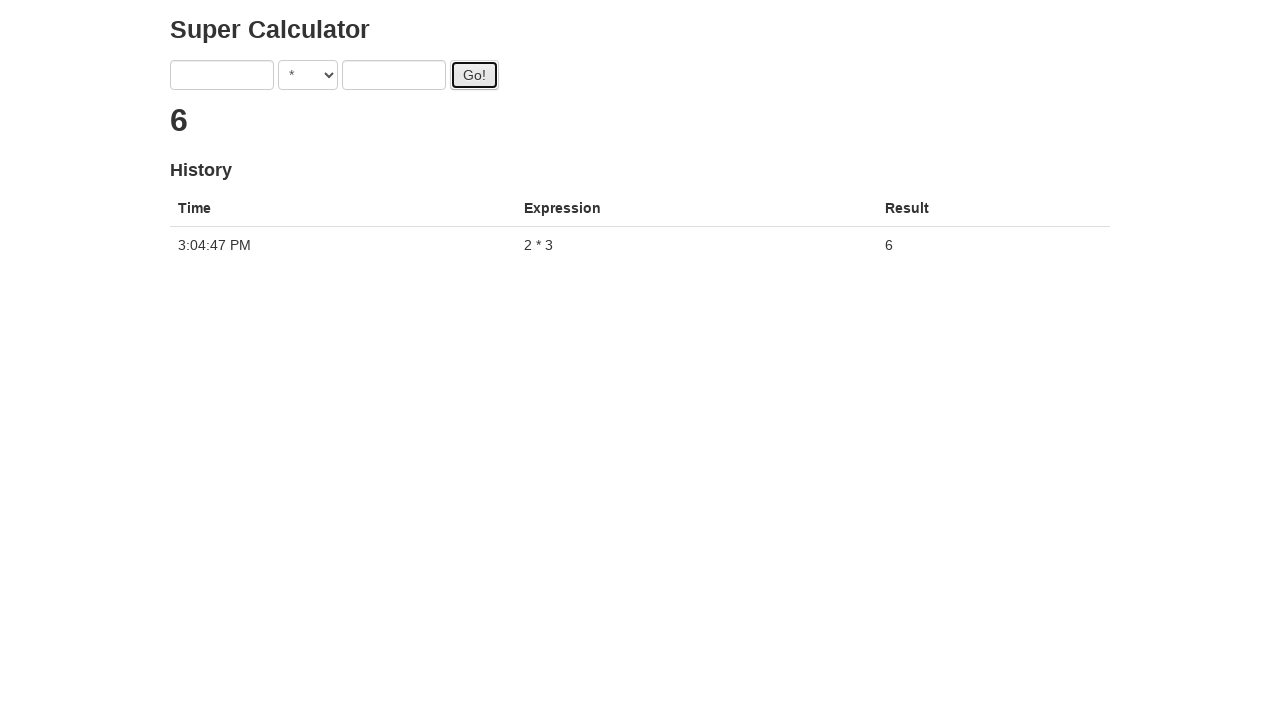

Verified calculation result equals 6
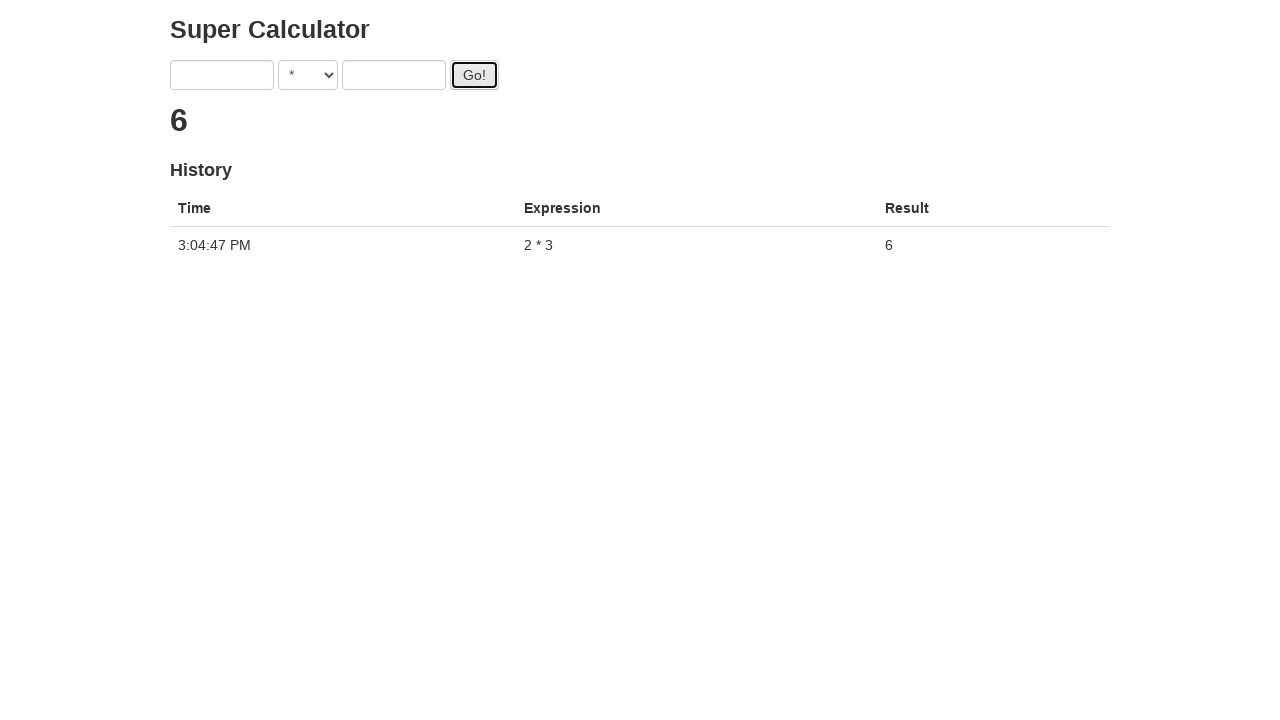

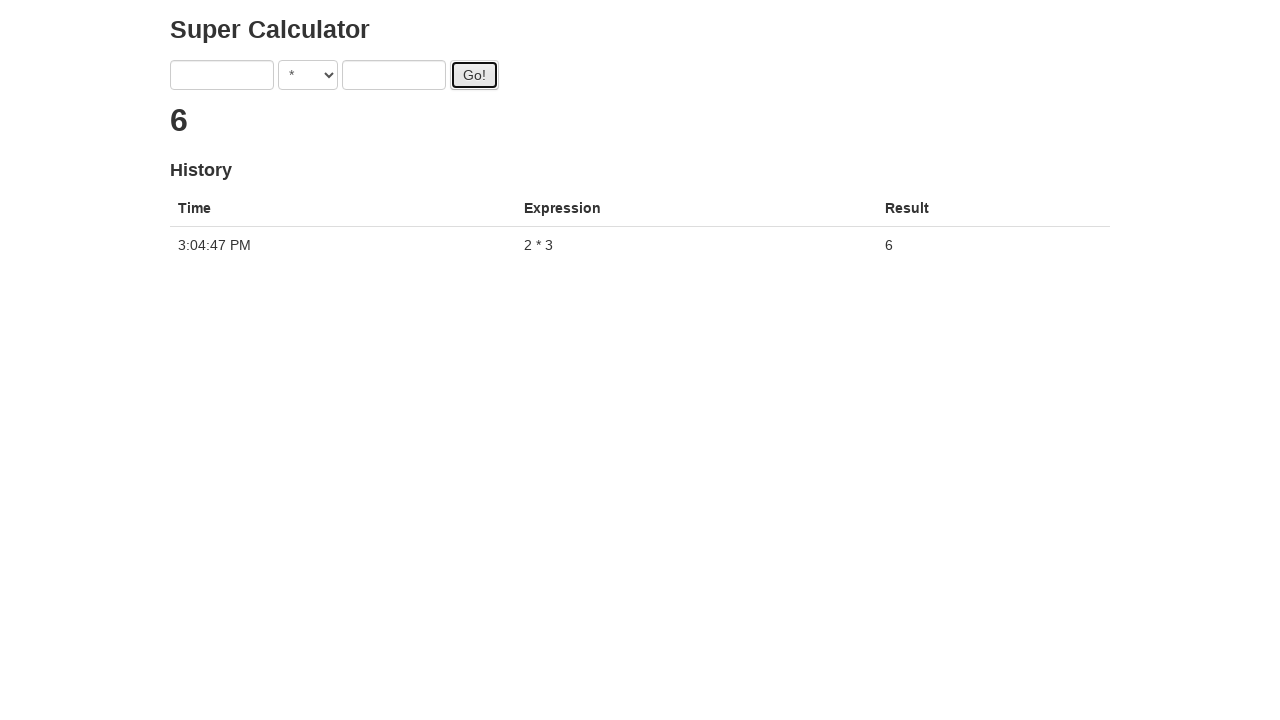